Tests scrolling to page content by filling in name and date fields that may require scrolling

Starting URL: http://formy-project.herokuapp.com/scroll

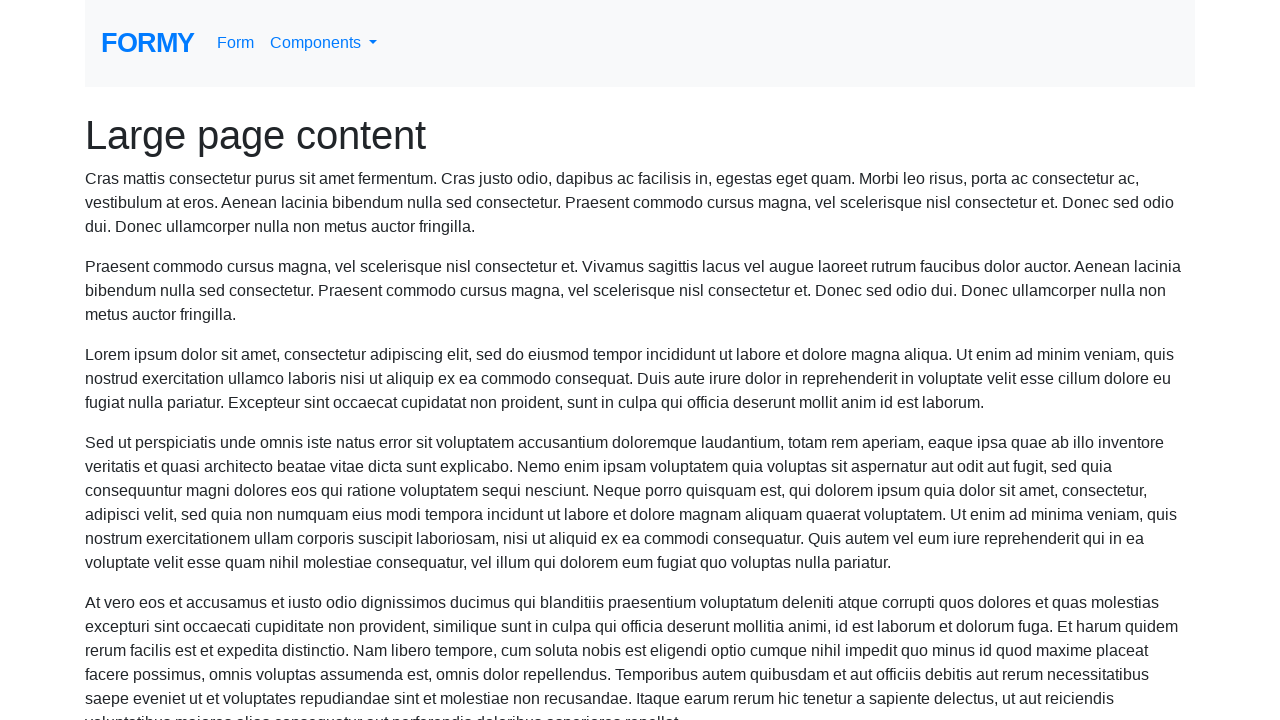

Scrolled name field into view
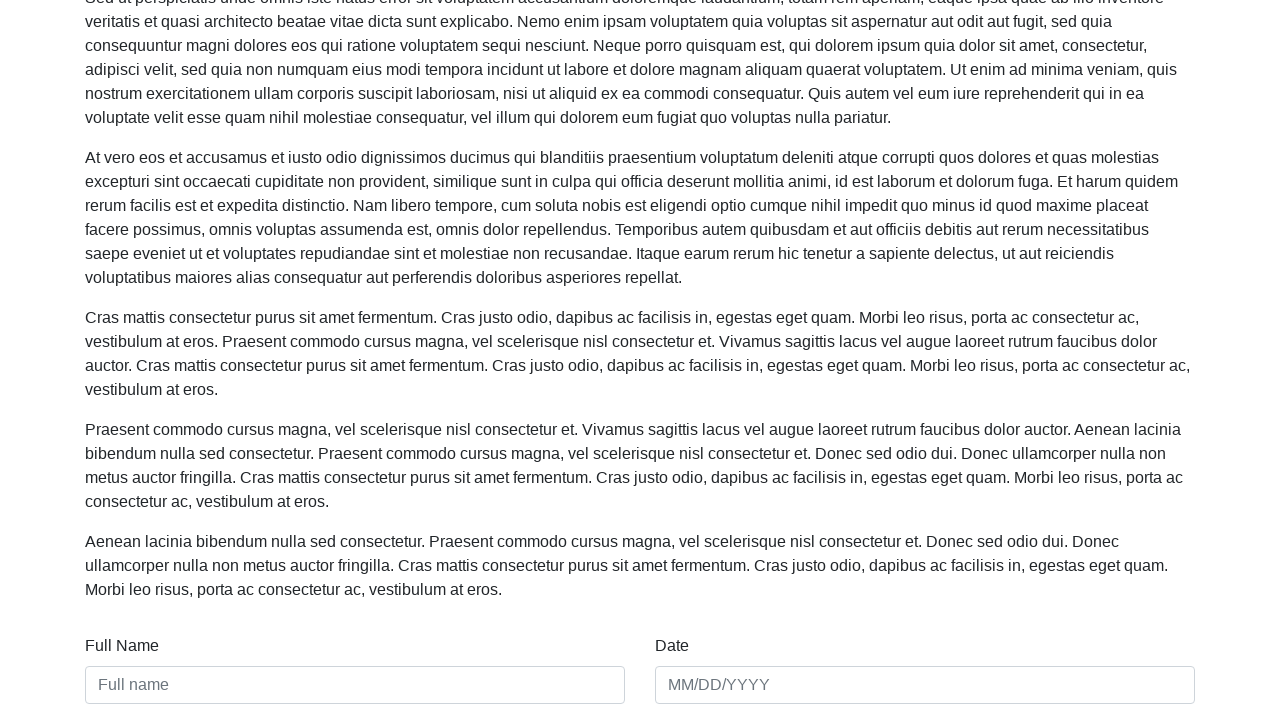

Filled name field with 'Vellu' on #name
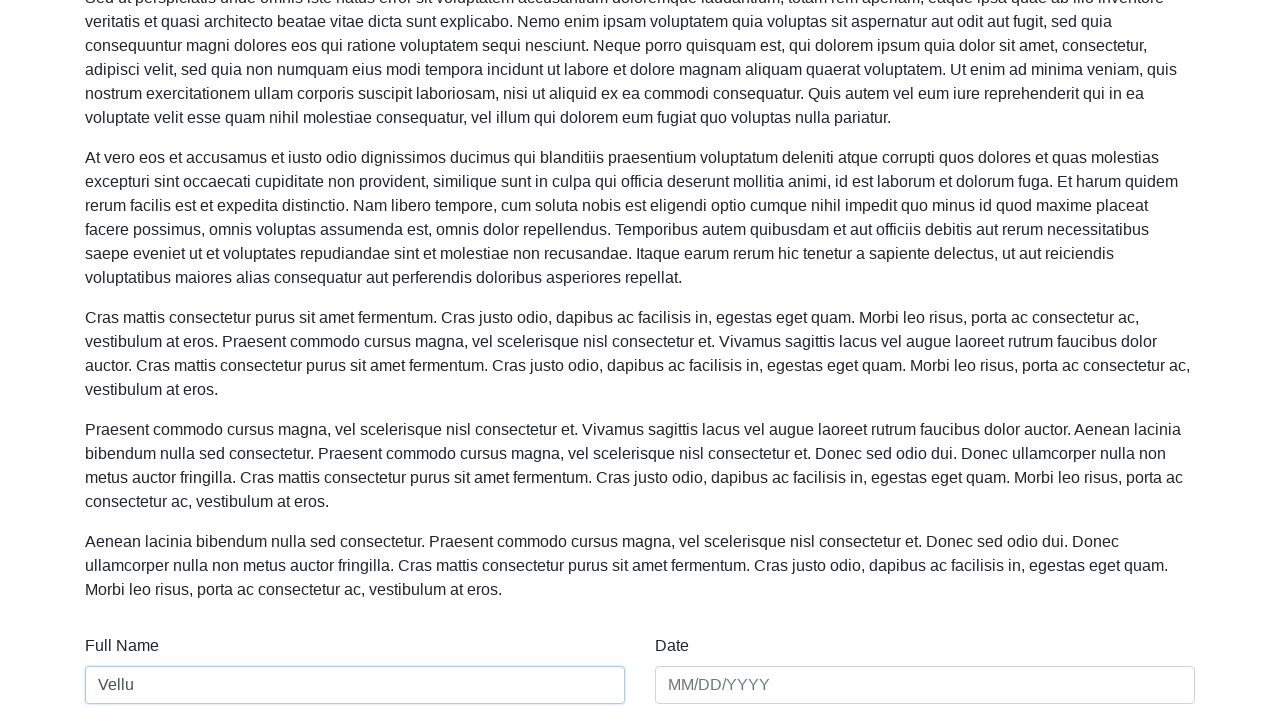

Filled date field with '07/08/1985' on #date
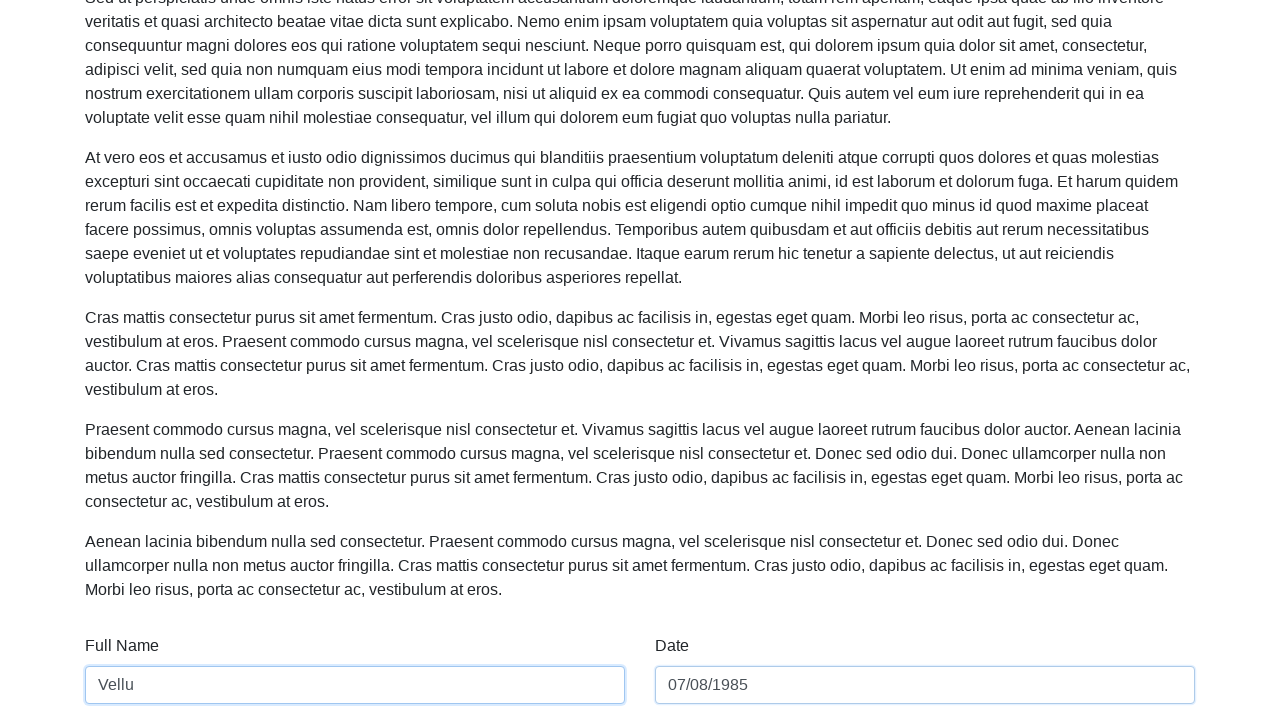

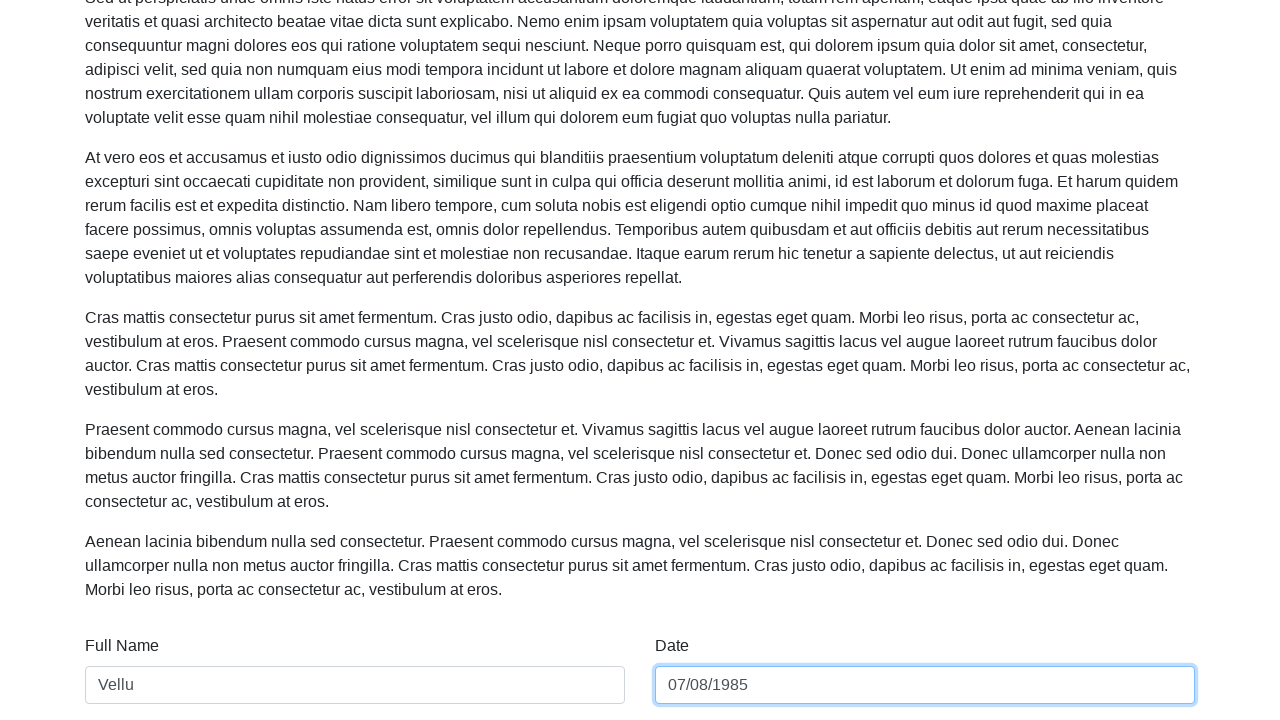